Navigates to the Guru99 demo registration page and waits for the country dropdown to be visible. The test verifies the page loads correctly.

Starting URL: http://demo.guru99.com/test/newtours/register.php

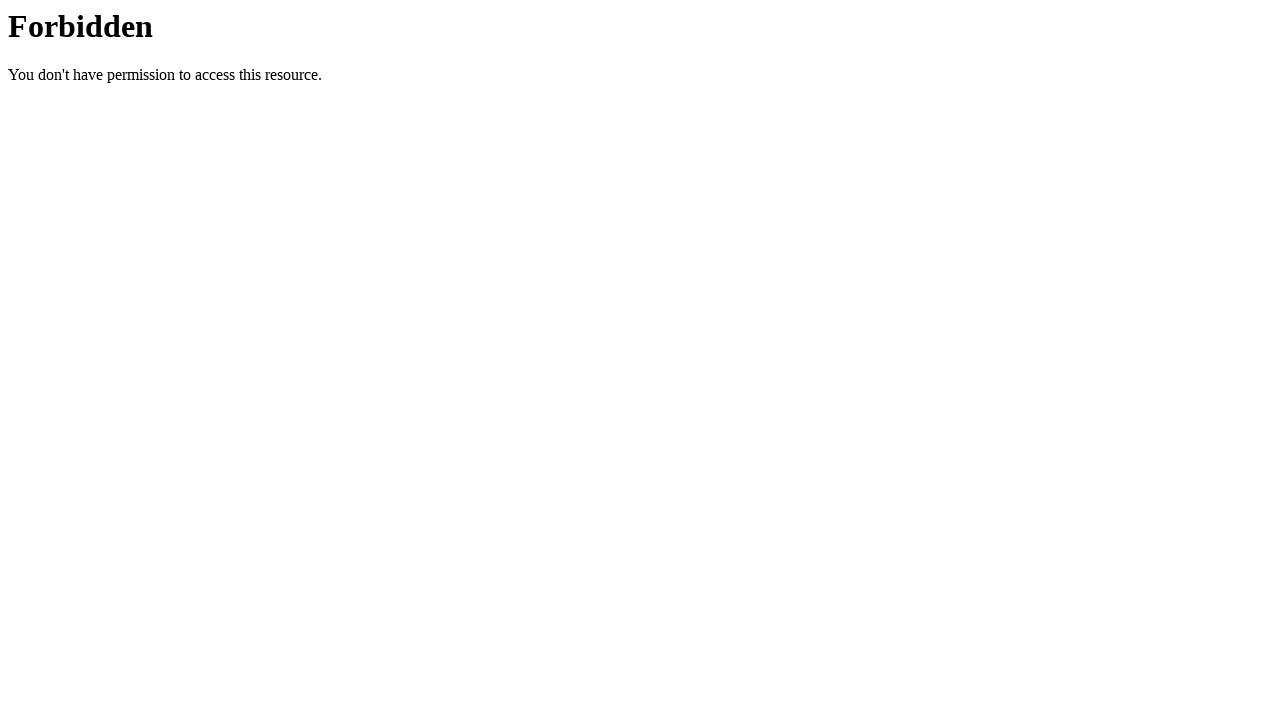

Navigated to test automation website homepage
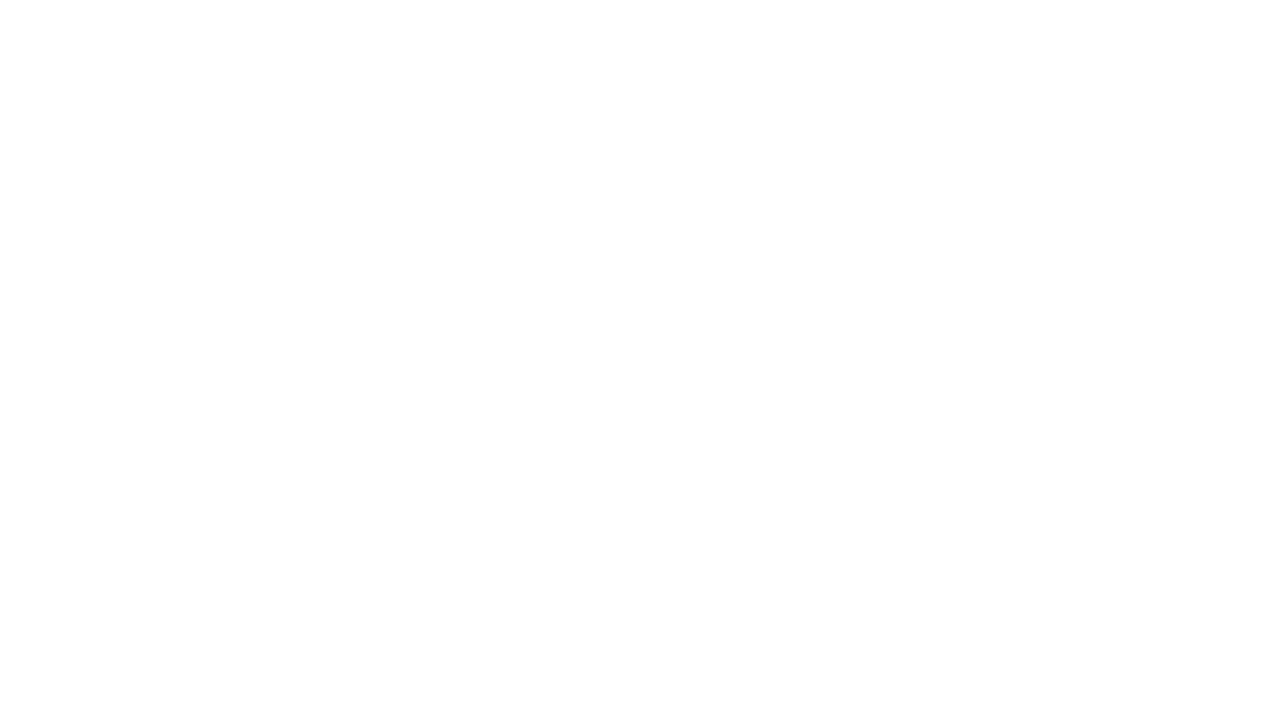

Verified that URL contains 'testotomasyonu'
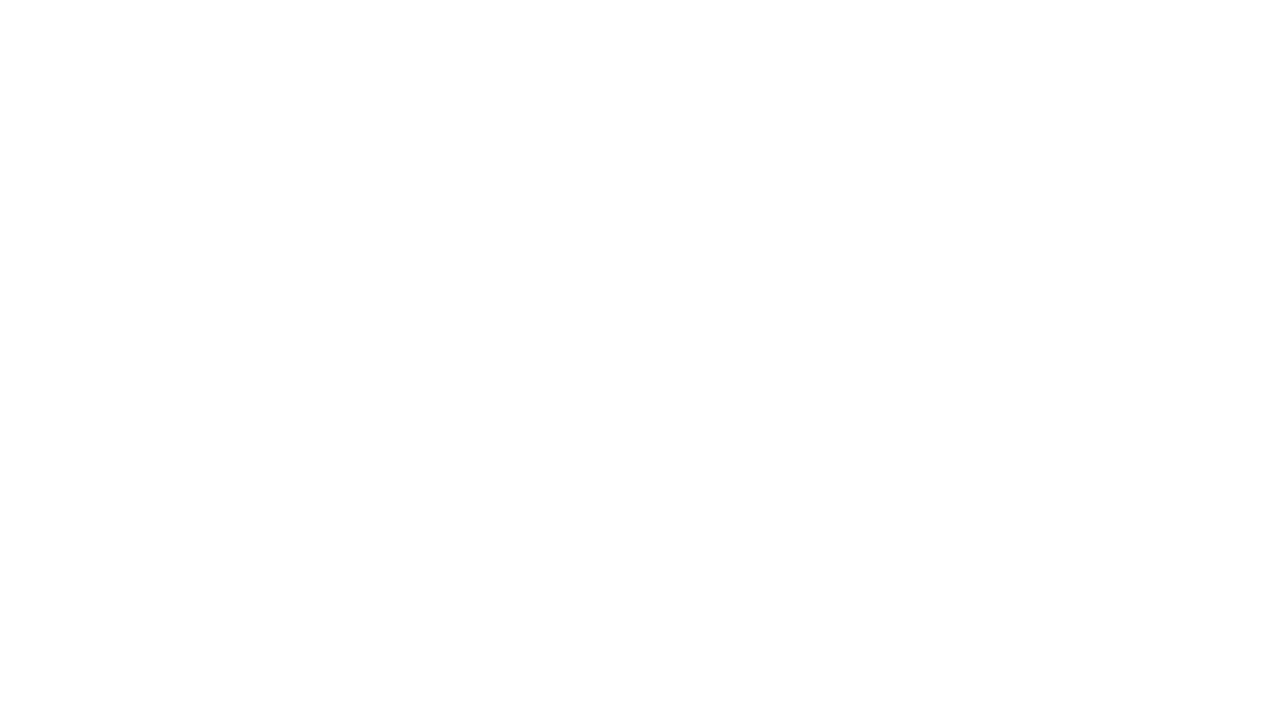

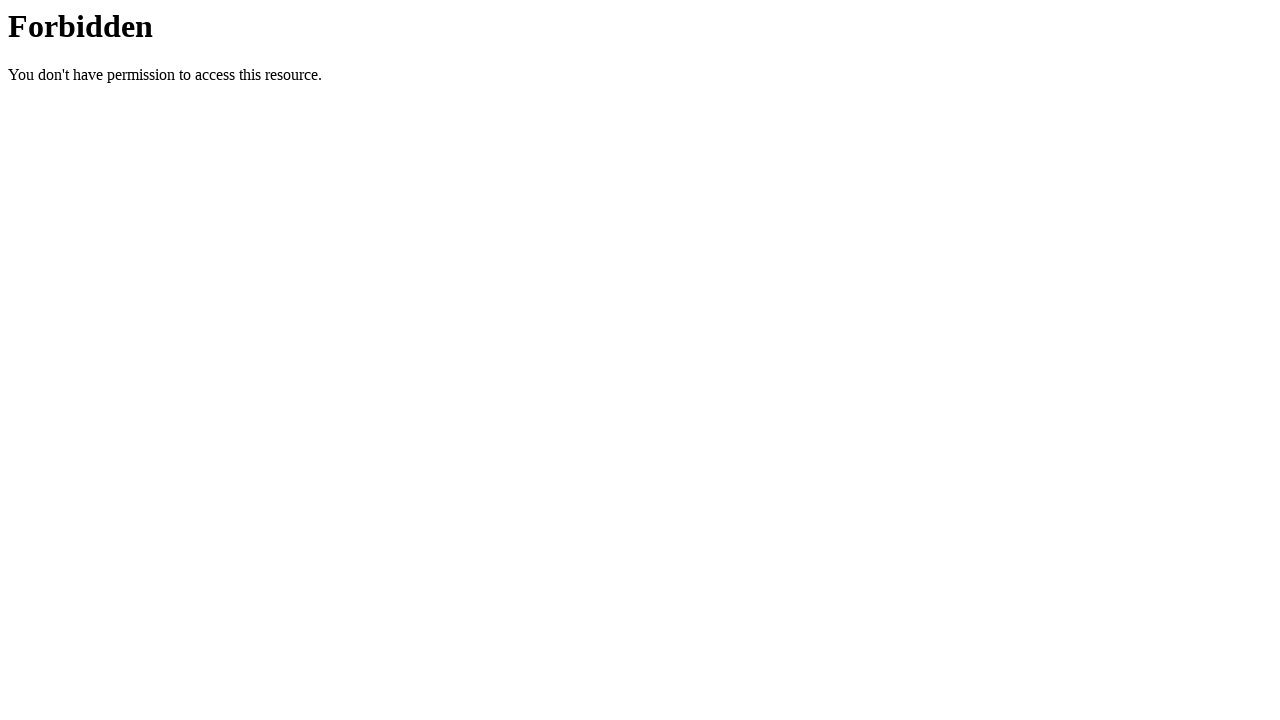